Tests file download functionality by navigating to the download page and clicking on a file link to initiate download

Starting URL: http://the-internet.herokuapp.com/download

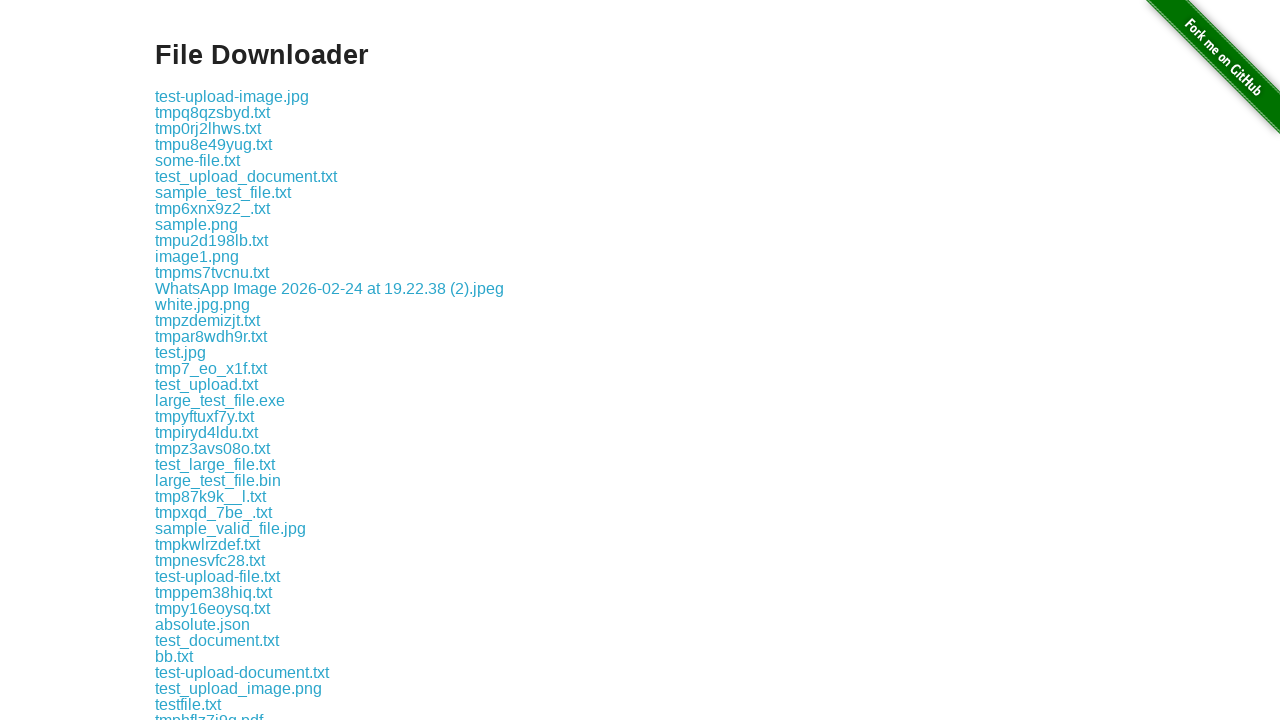

Waited for page title to confirm download page loaded
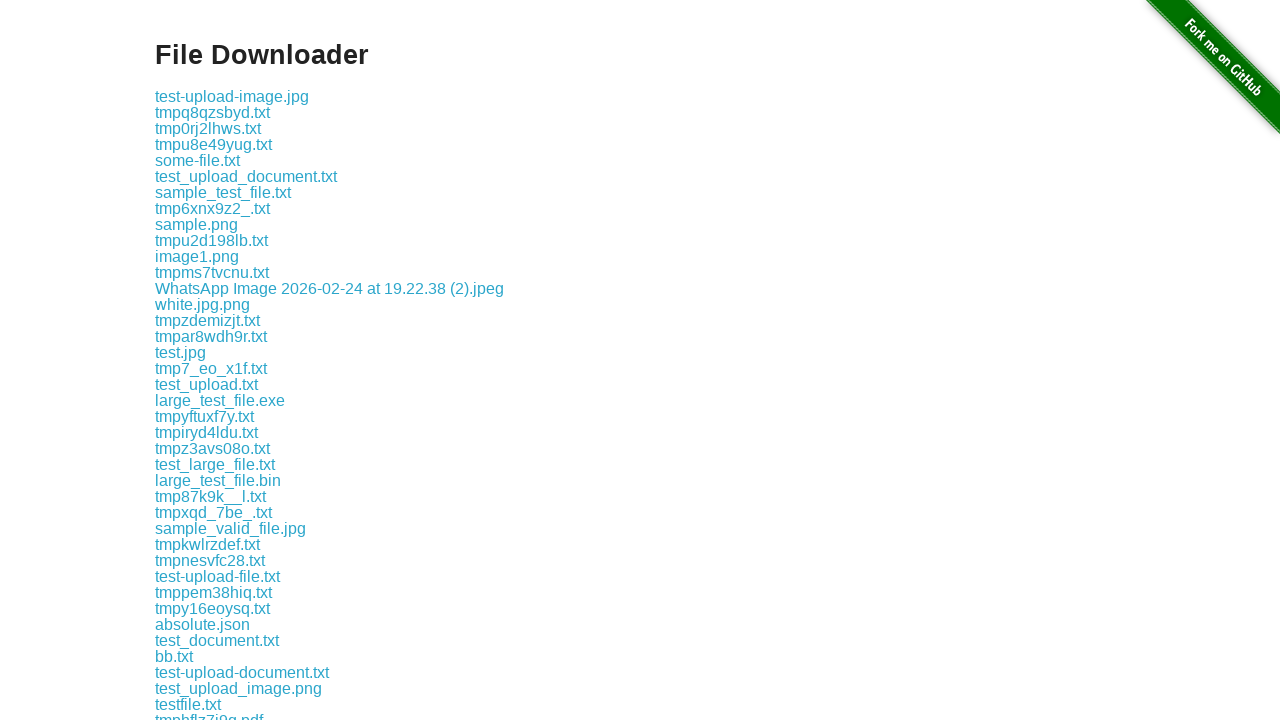

Clicked on some-file.txt link to initiate download at (198, 160) on a:has-text('some-file.txt')
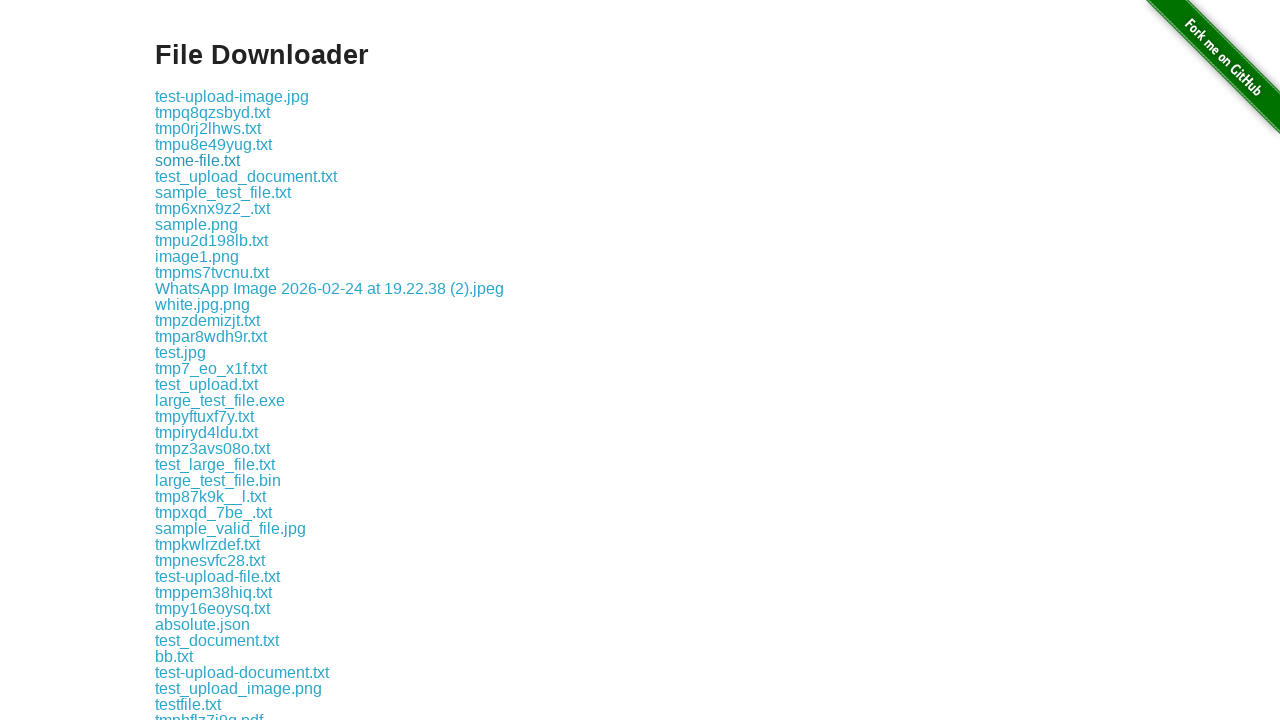

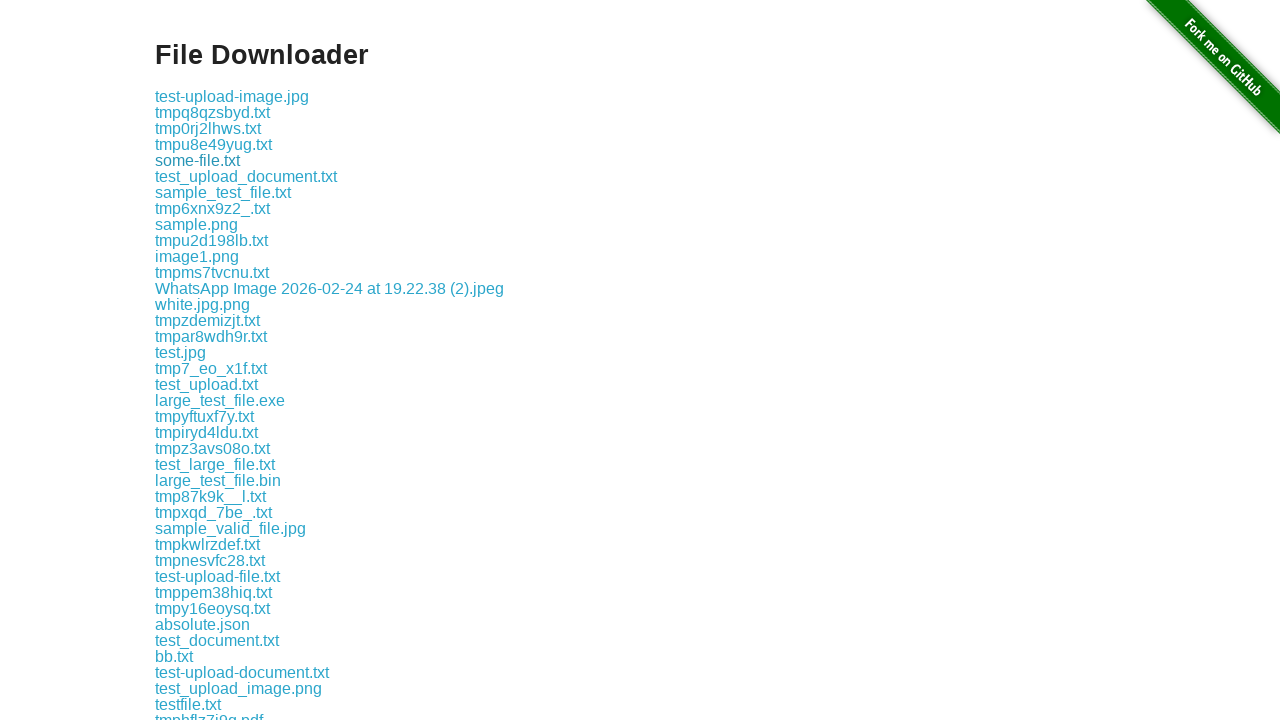